Tests table sorting functionality by clicking on a column header and verifying that the data is sorted correctly

Starting URL: https://rahulshettyacademy.com/seleniumPractise/#/offers

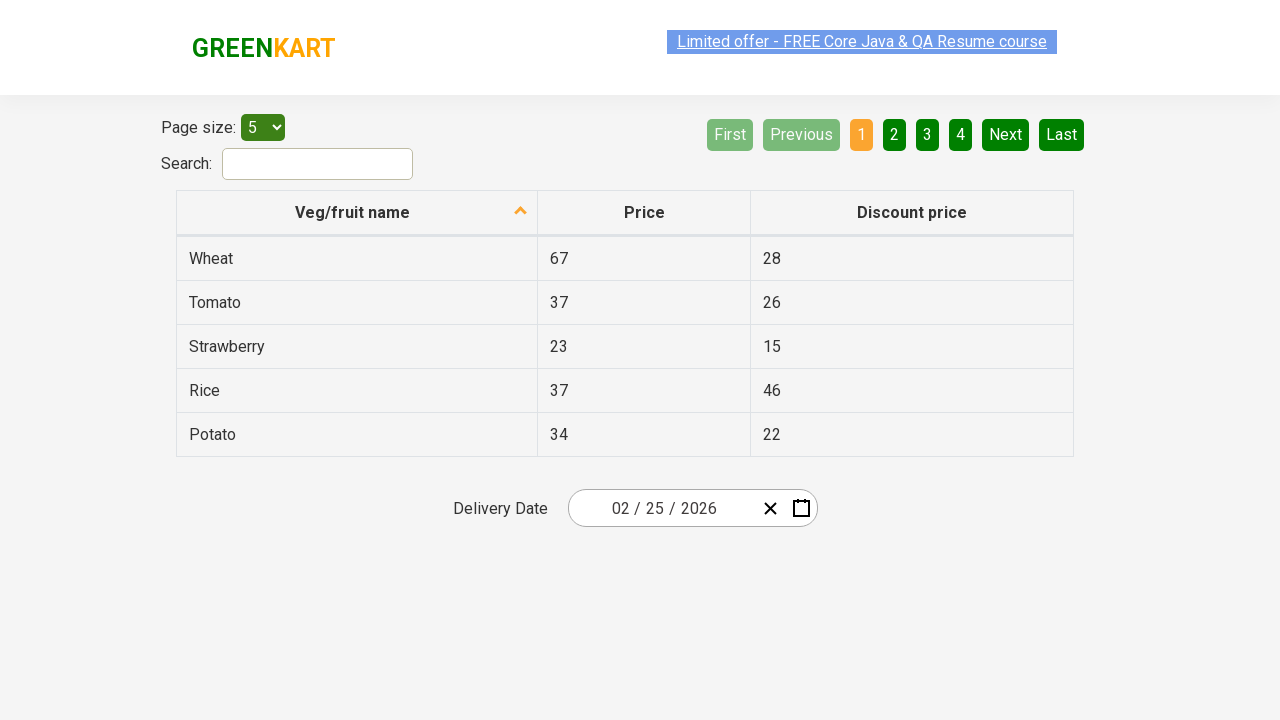

Clicked on vegetable/fruit name column header to sort at (357, 213) on xpath=//th[contains(@aria-label,'Veg')]
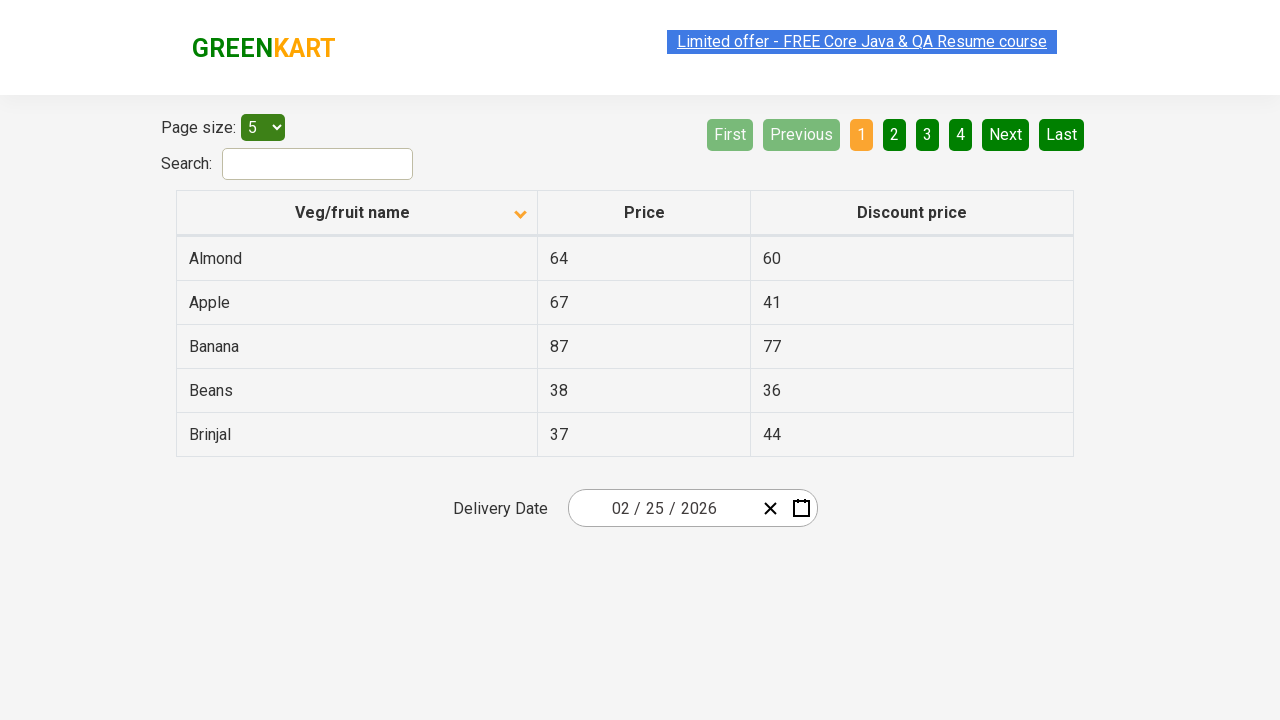

Waited for table to complete sorting
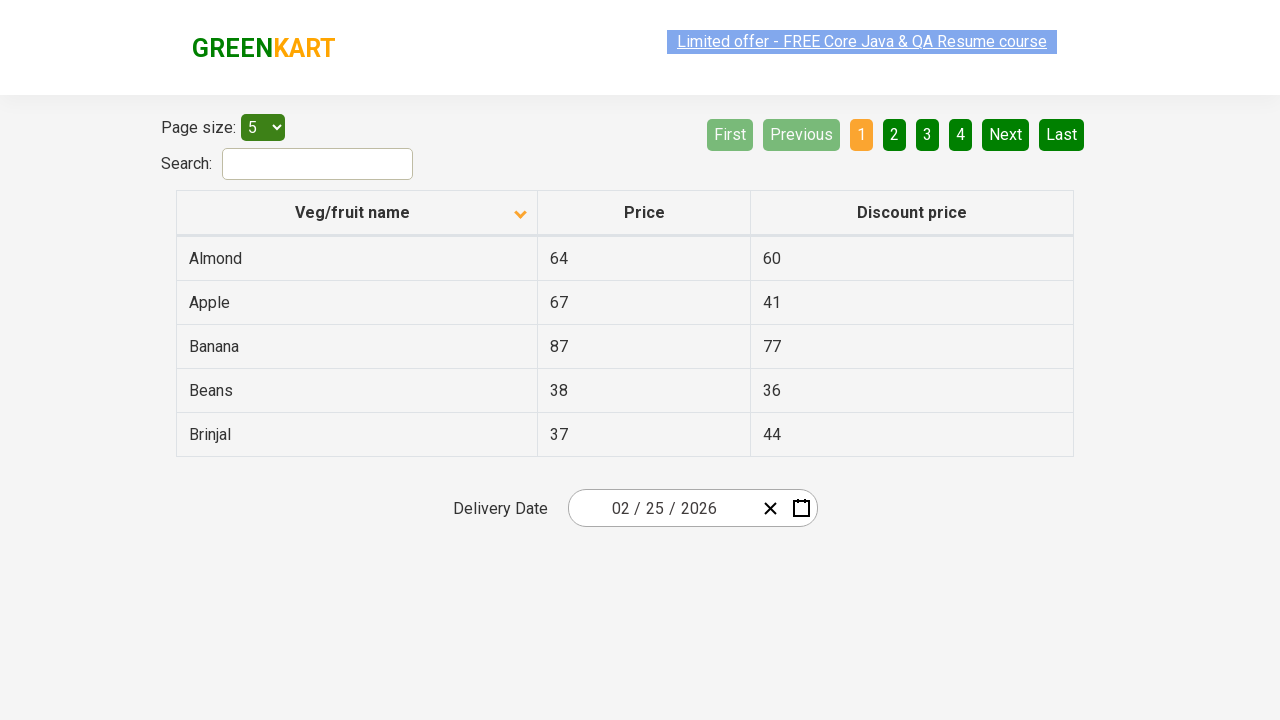

Retrieved all items from the first column of the table
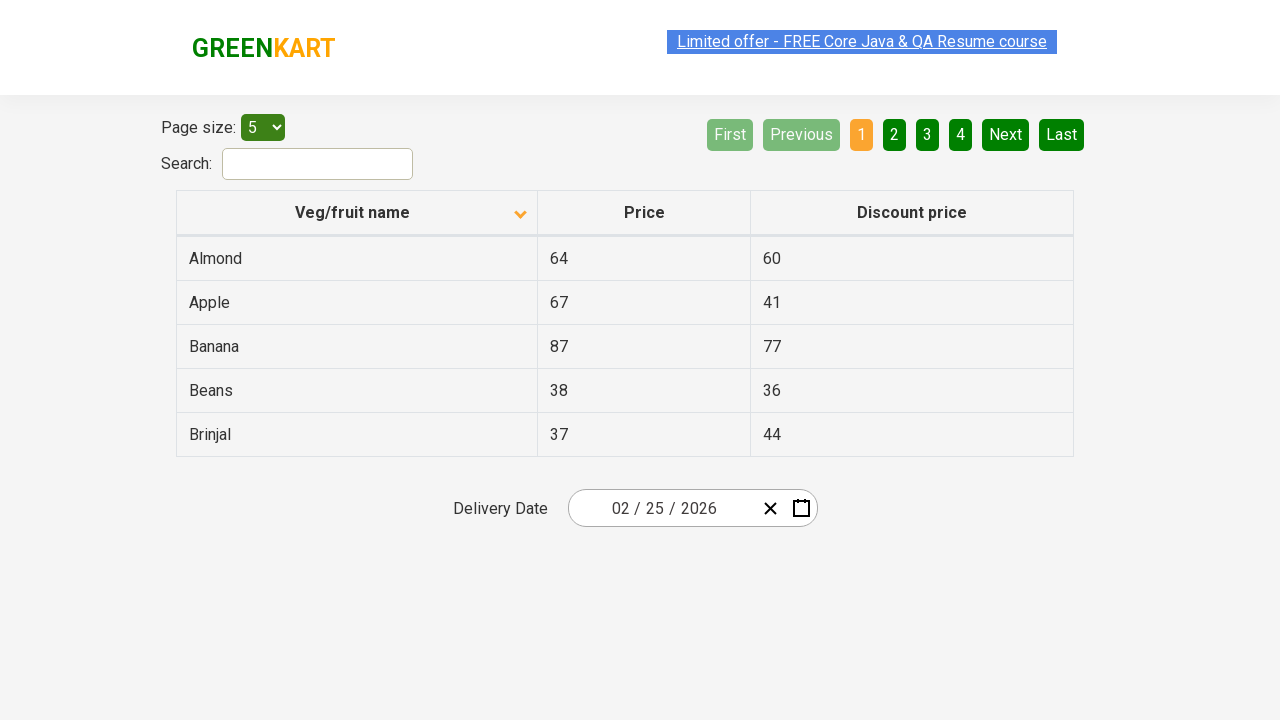

Extracted text content from all table elements
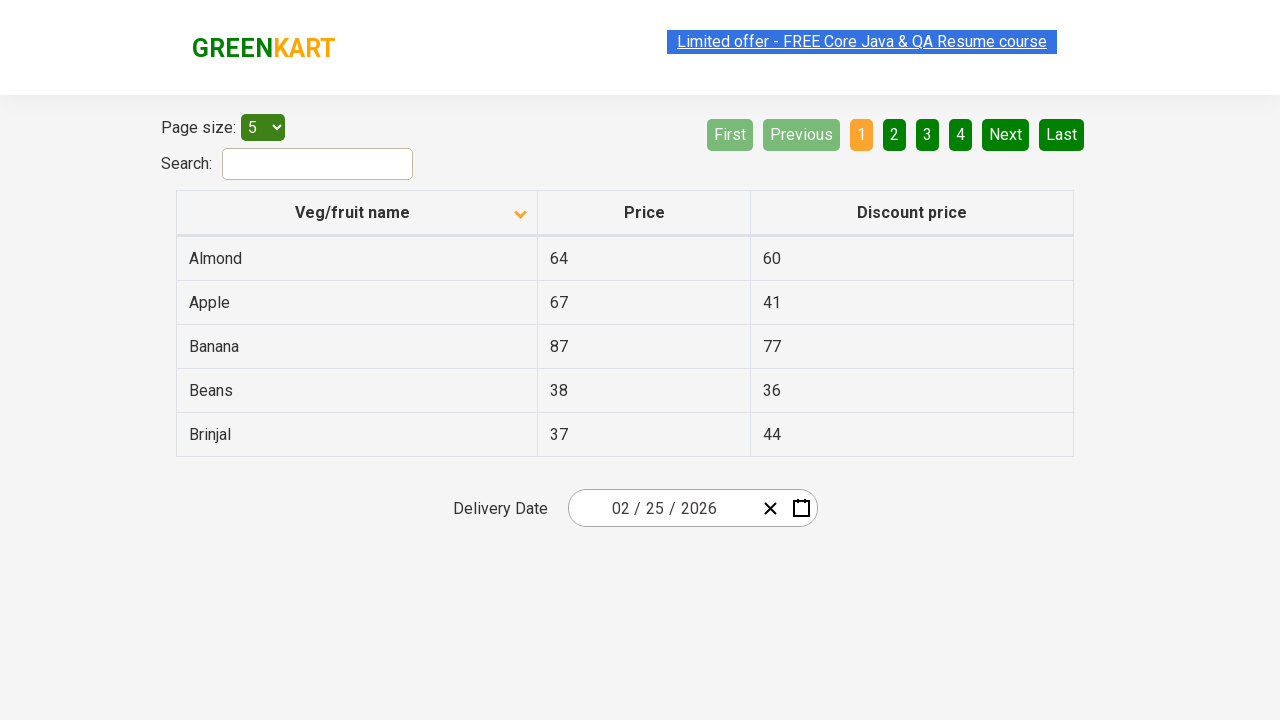

Created sorted version of the original list for comparison
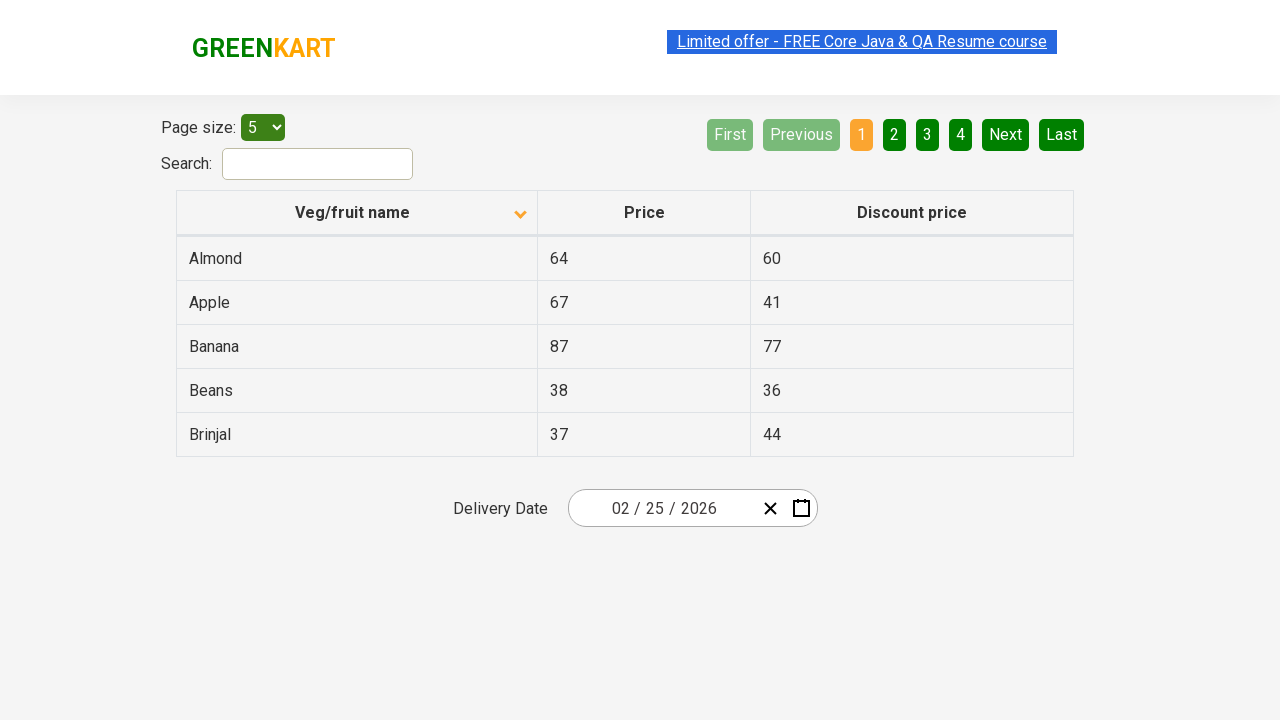

Verified that displayed table list matches the alphabetically sorted list
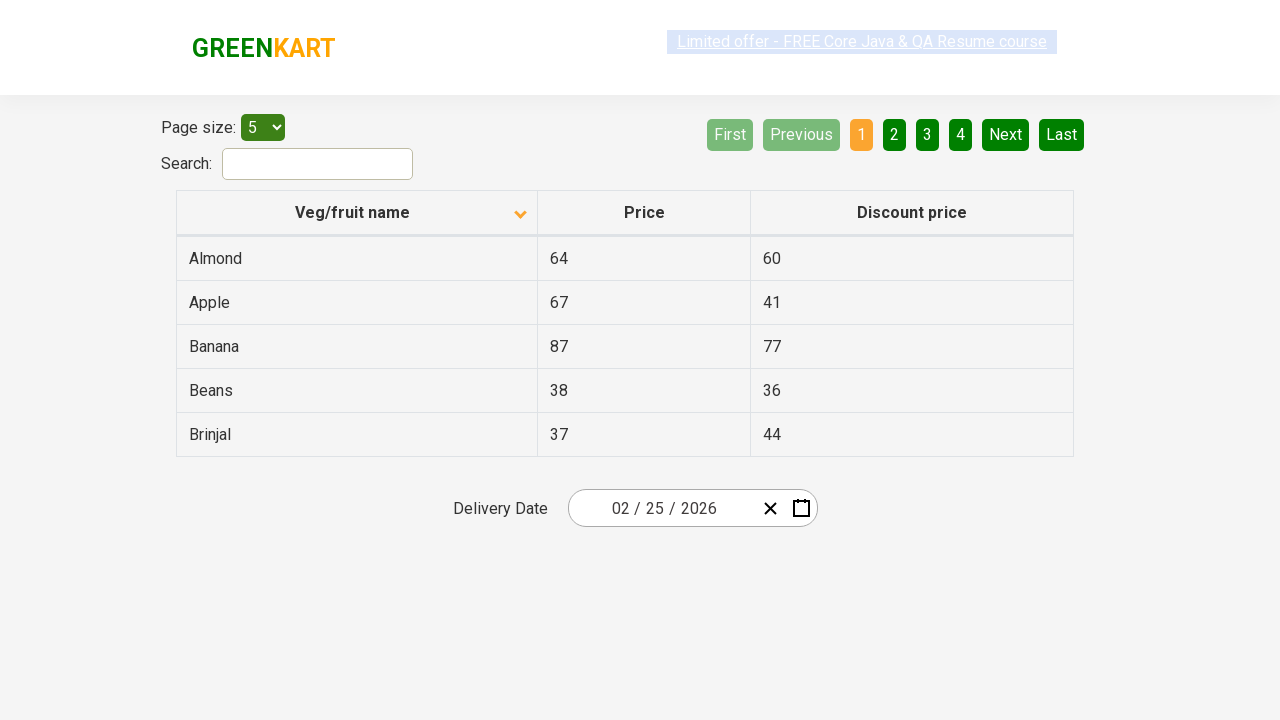

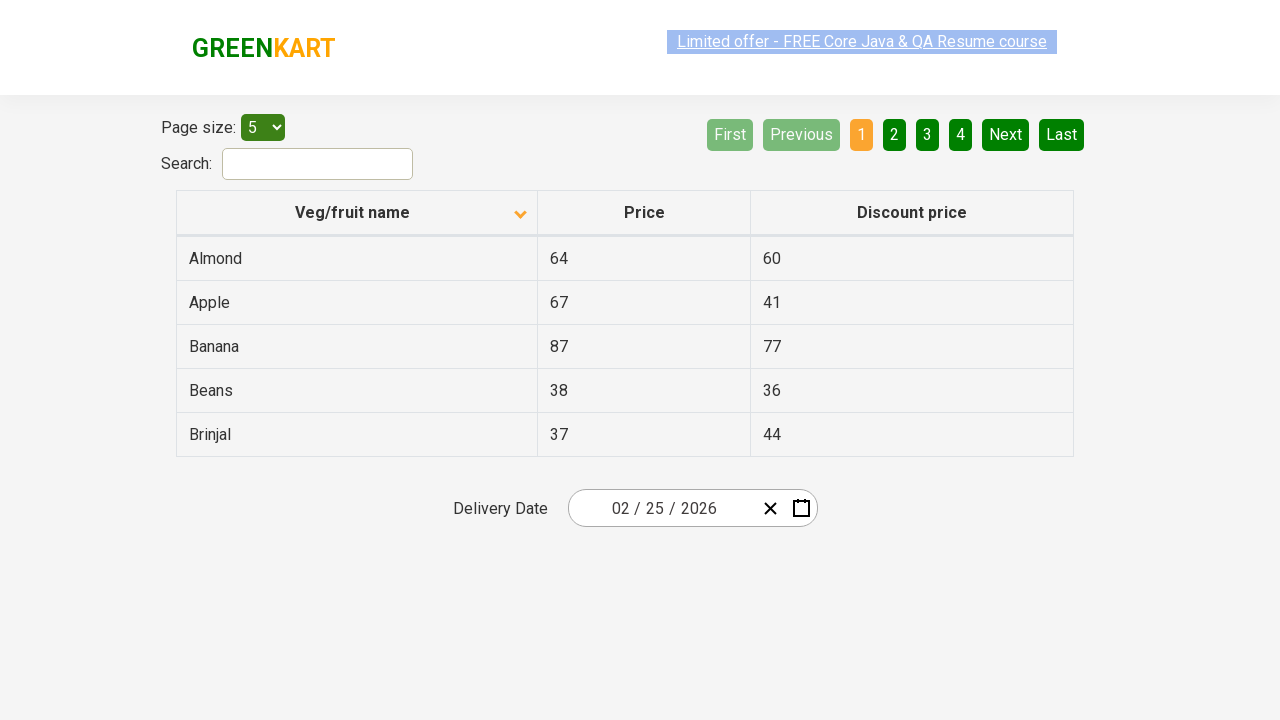